Tests text-to-speech conversion functionality by selecting a voice option and submitting text for conversion

Starting URL: https://ttsmp3.com/text-to-speech/British%20English/

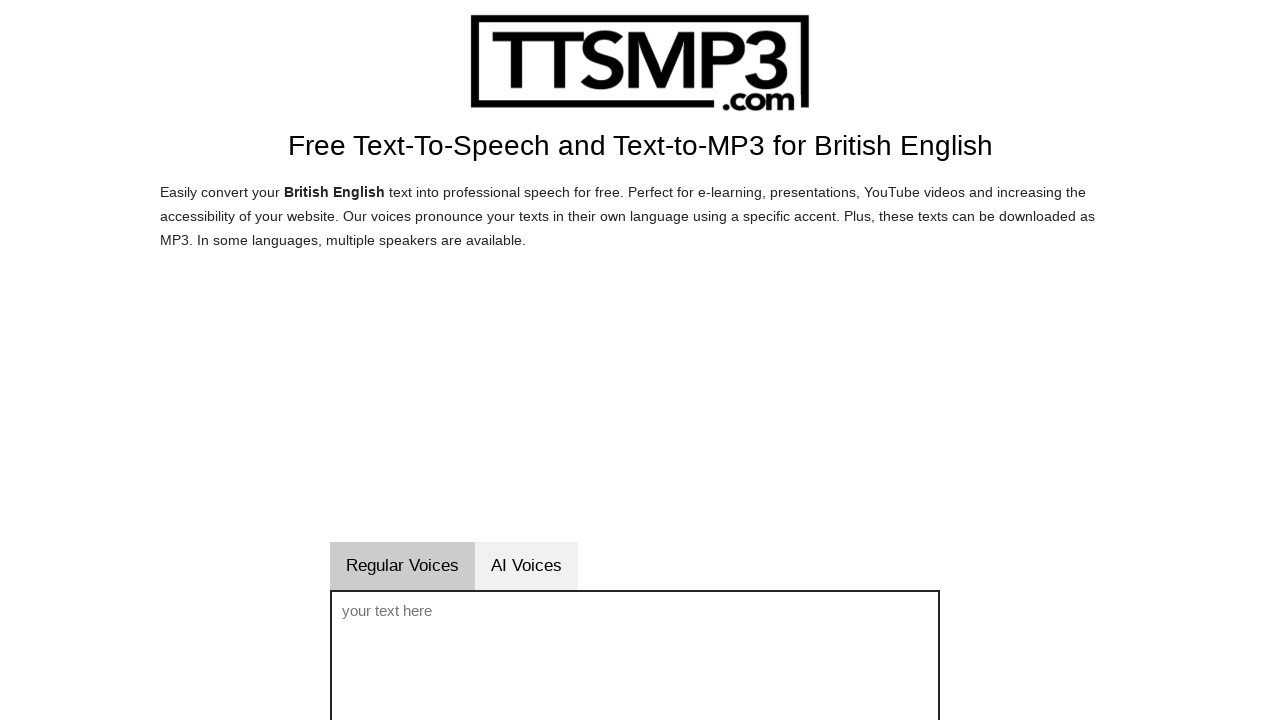

Selected 'US English / Kimberly' voice option from dropdown on xpath=//form/select
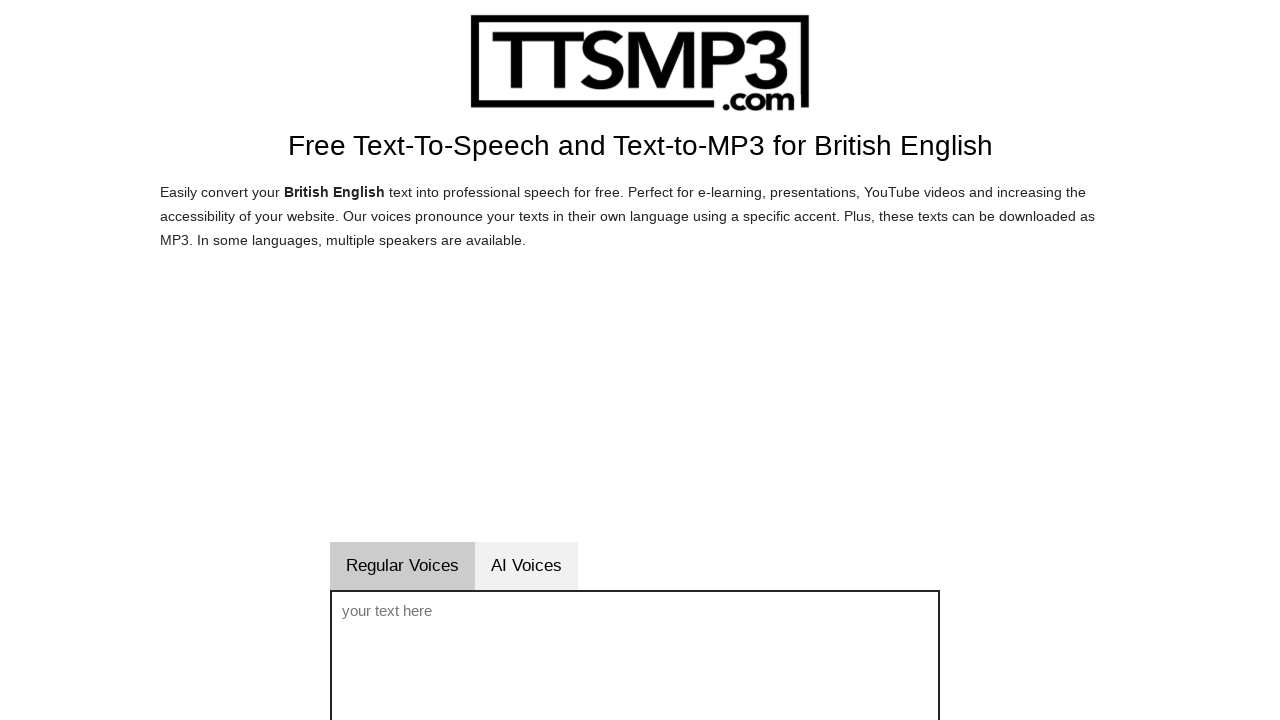

Filled textarea with sample text for conversion on //form/textarea
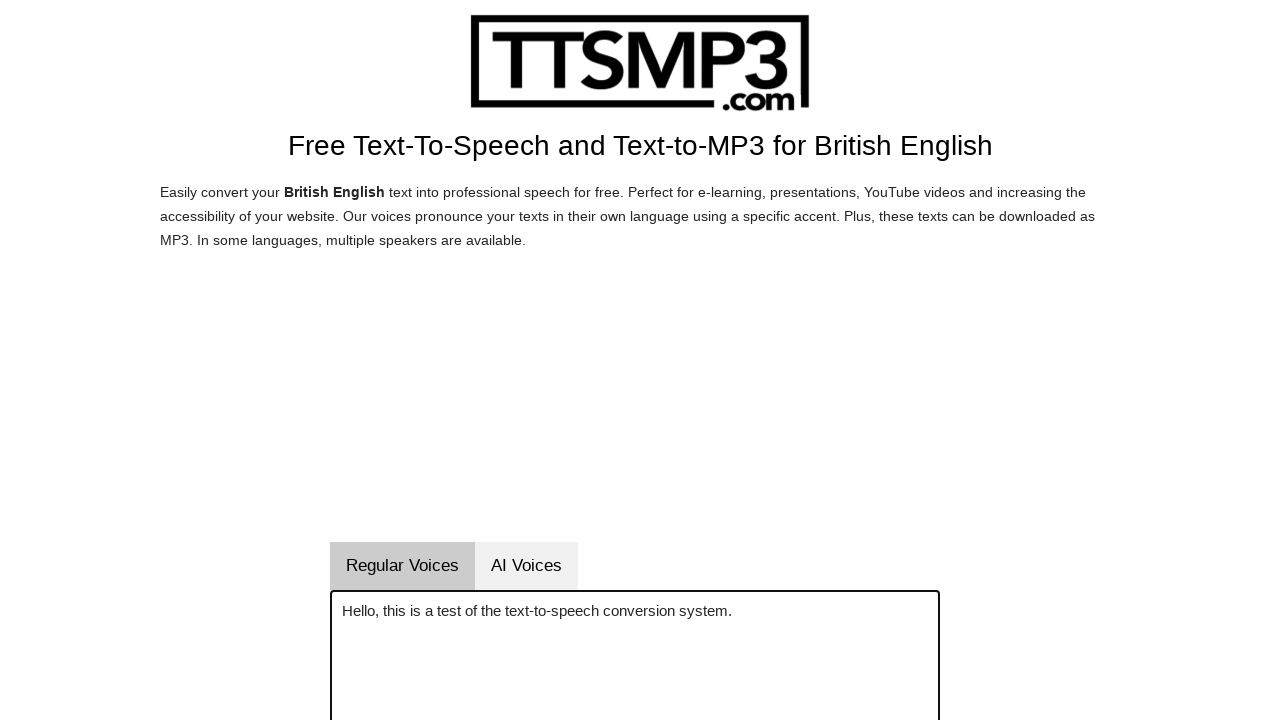

Clicked convert button to start text-to-speech conversion at (694, 360) on #vorlesenbutton
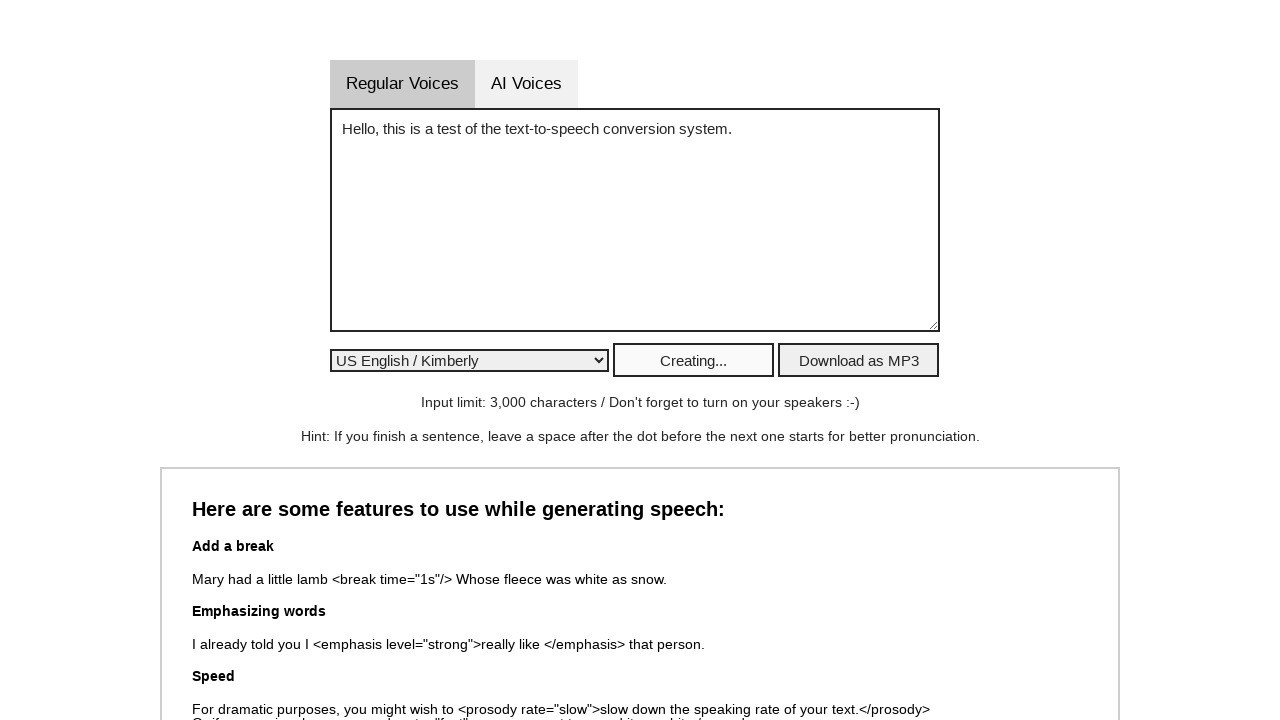

Waited 3 seconds for text-to-speech conversion to complete
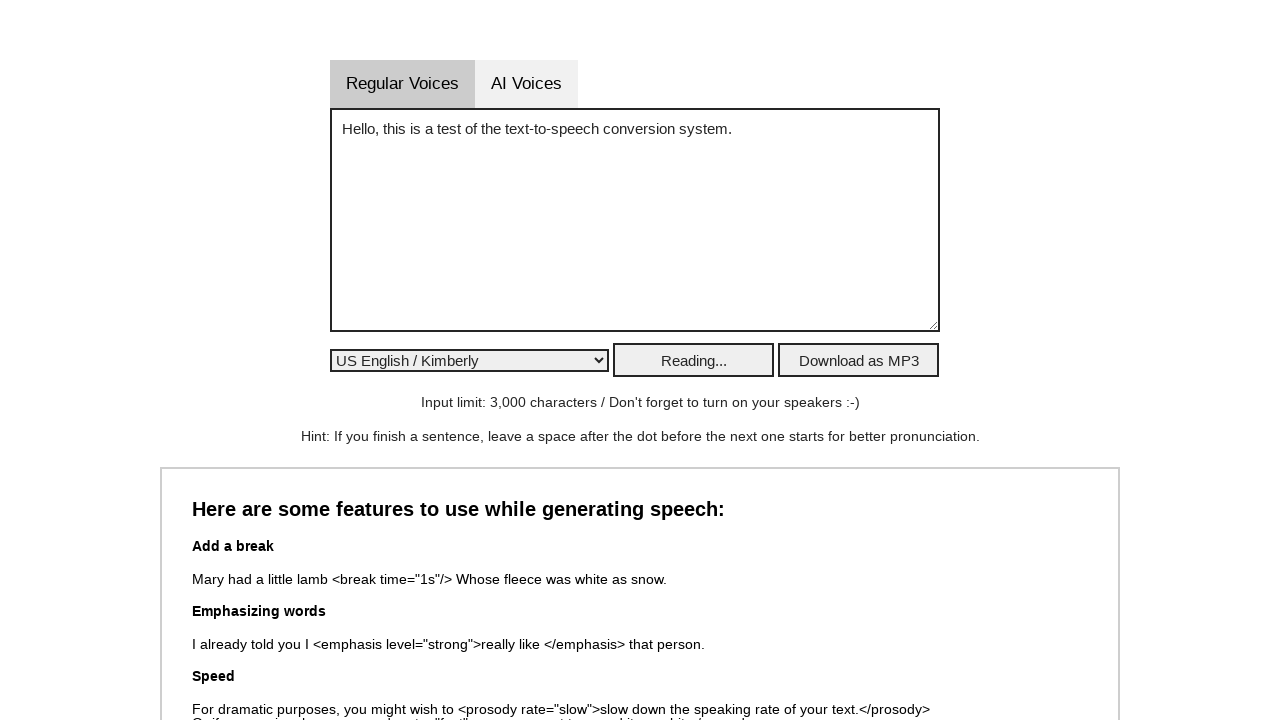

Cleared textarea after successful conversion on xpath=//form/textarea
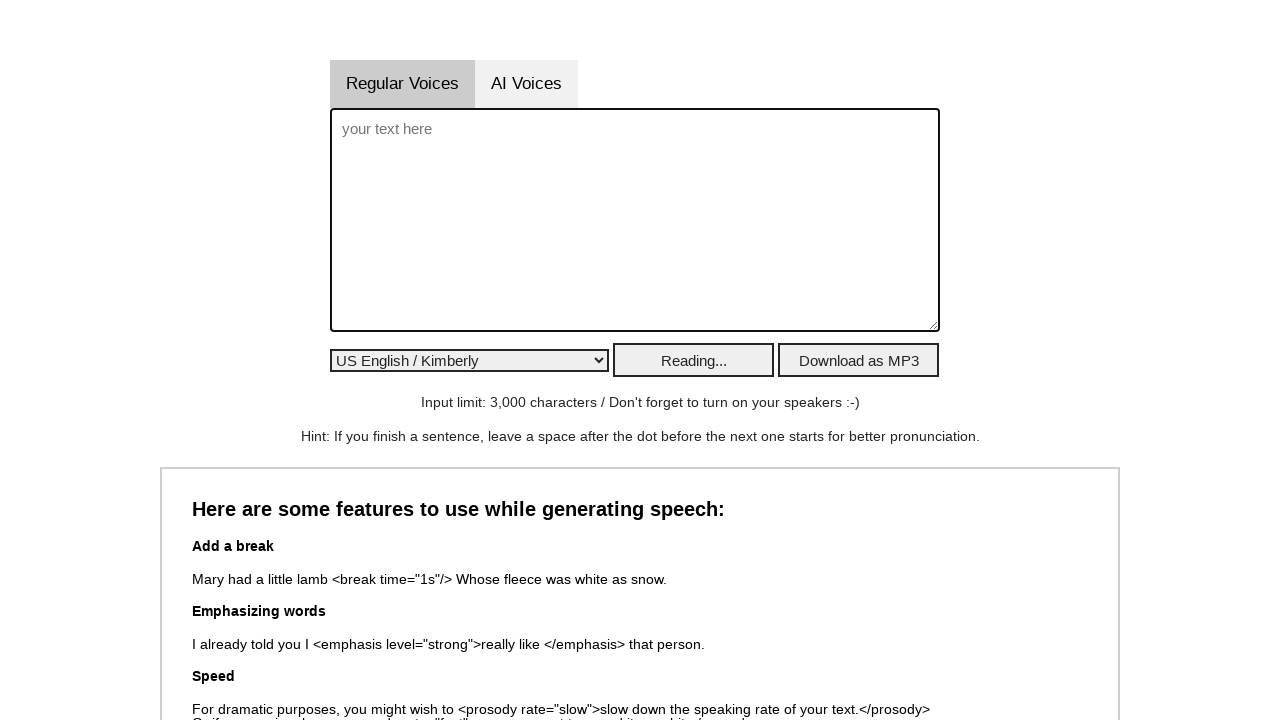

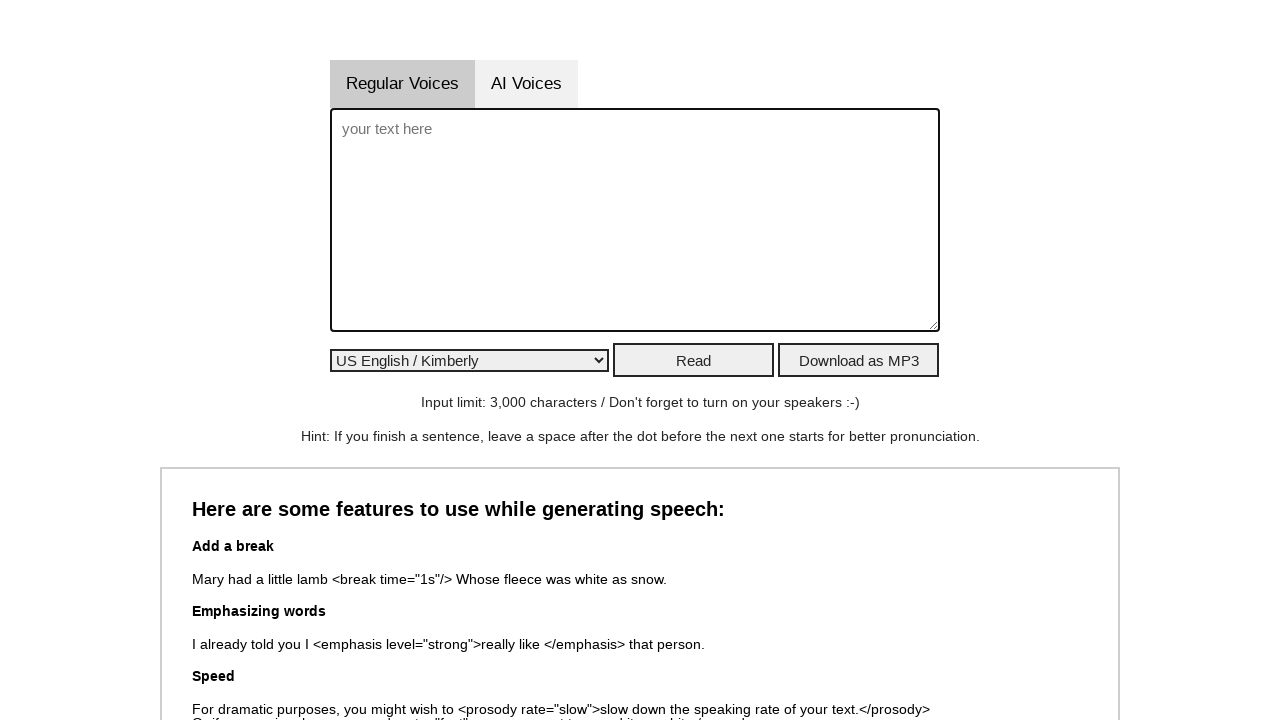